Tests file download functionality by clicking on a downloadable file link on the demo page

Starting URL: https://the-internet.herokuapp.com/download

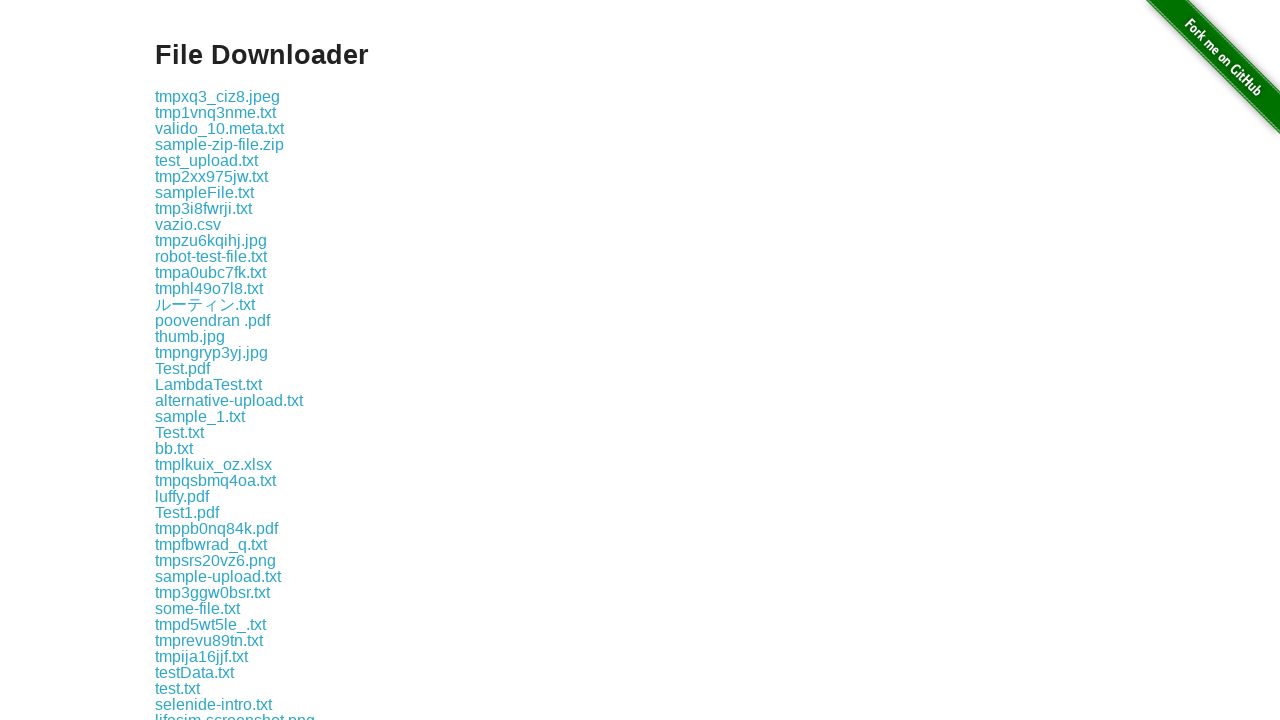

Waited for download links to be present on the page
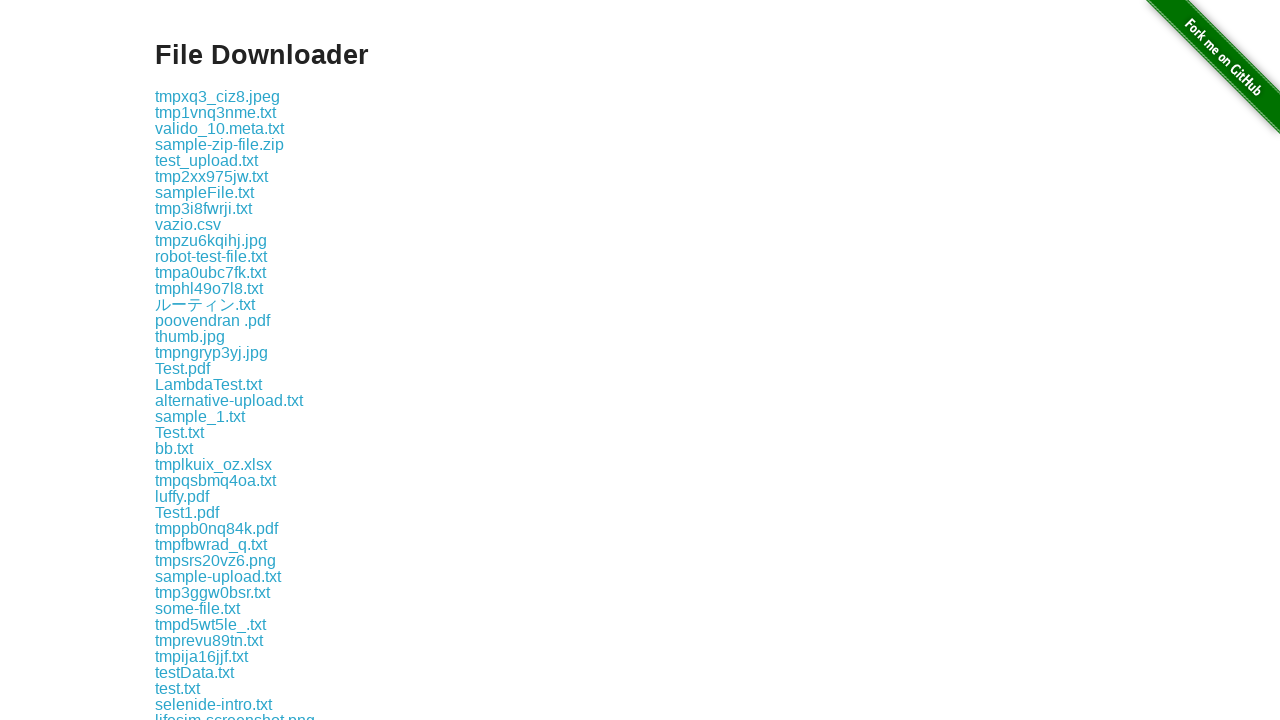

Located the first downloadable file link
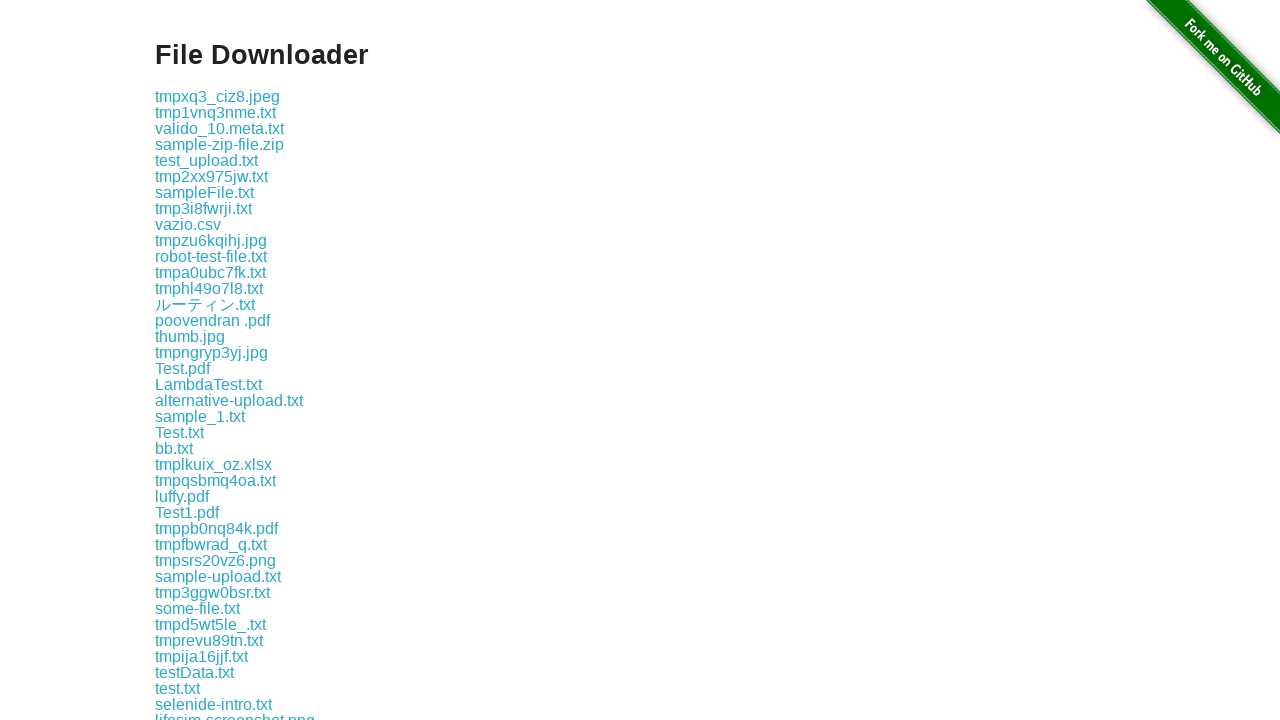

Clicked on the first downloadable file link to initiate download at (218, 96) on a[href*='download'] >> nth=0
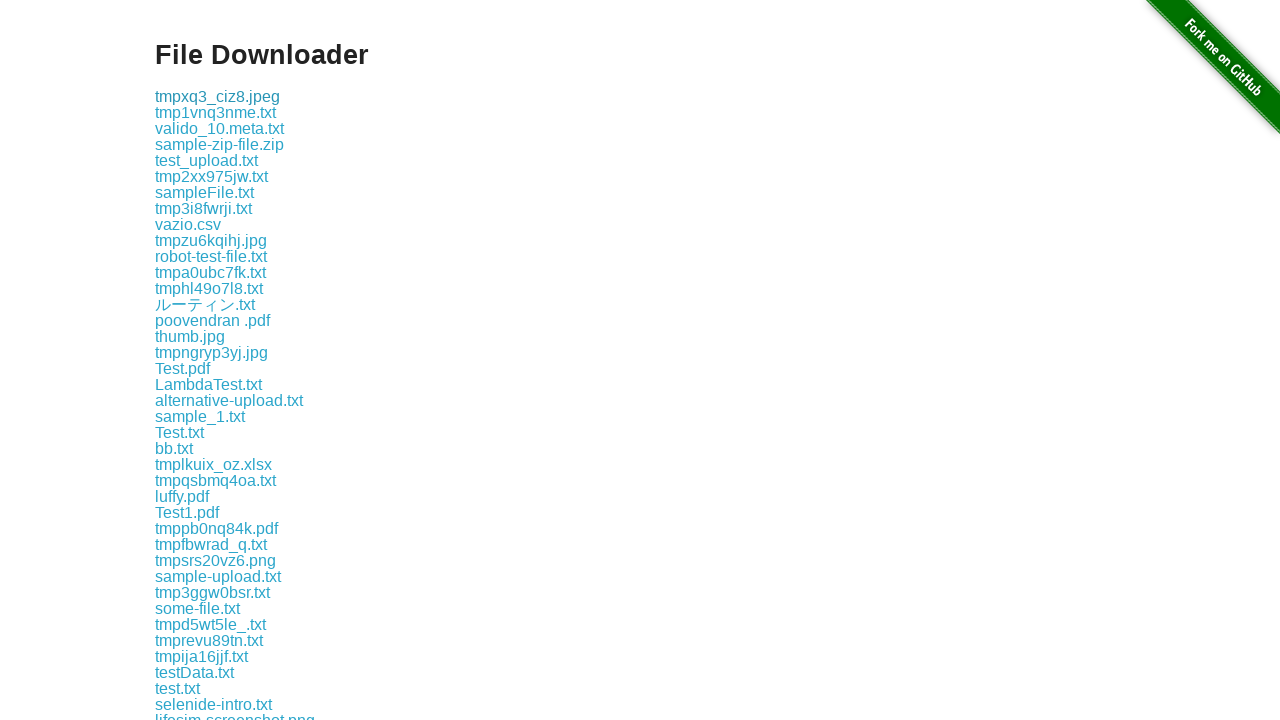

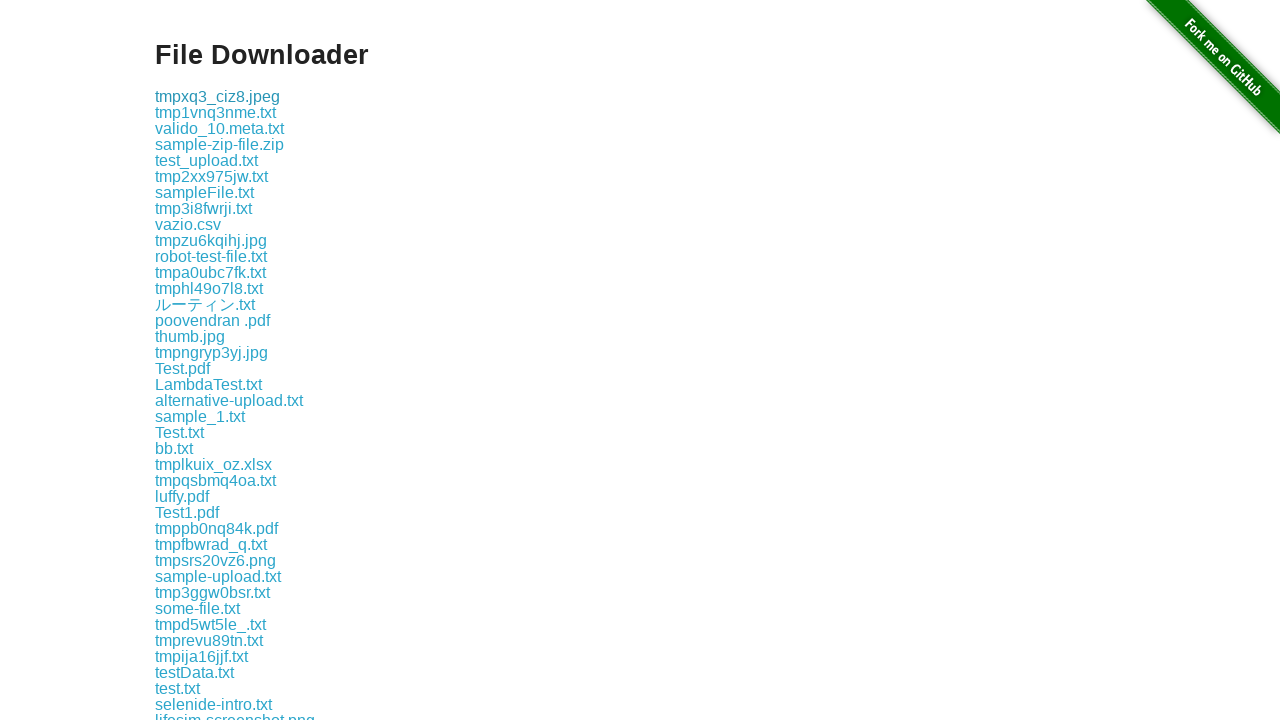